Tests keyboard key press functionality by sending the SPACE key to a target element and then sending the LEFT arrow key using action builder, verifying the displayed result text for each key press.

Starting URL: http://the-internet.herokuapp.com/key_presses

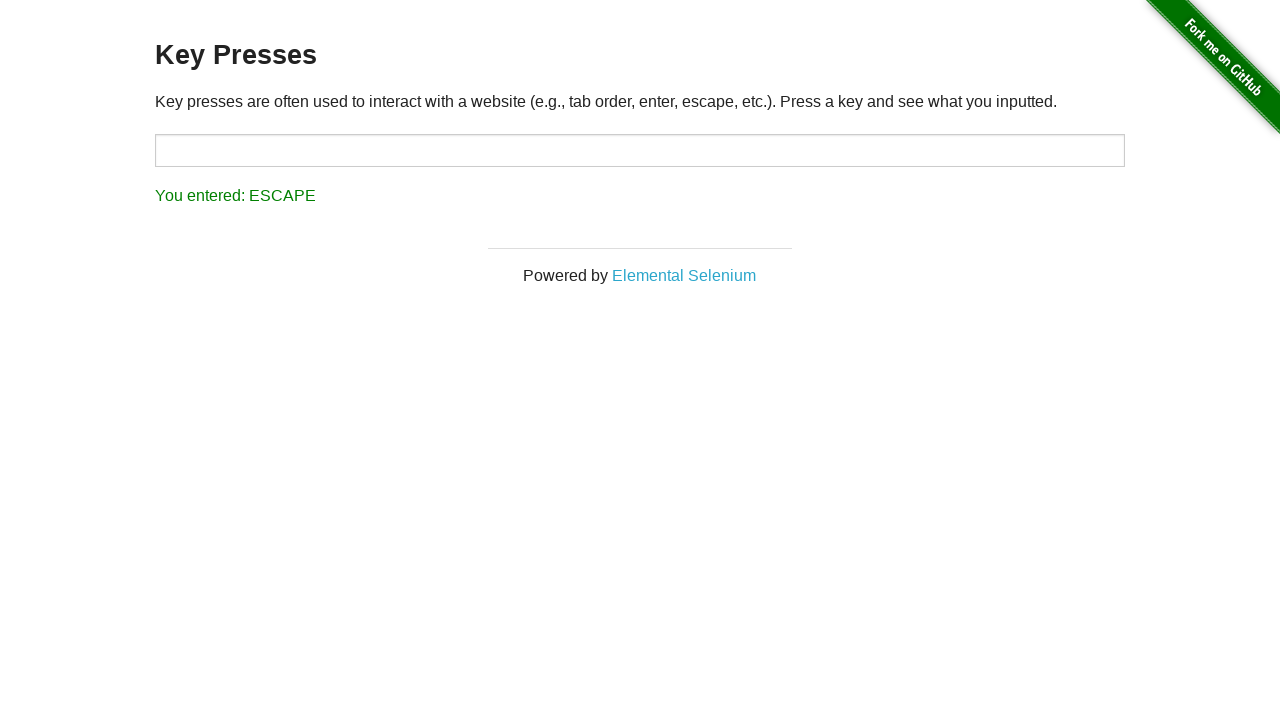

Pressed SPACE key on target element on #target
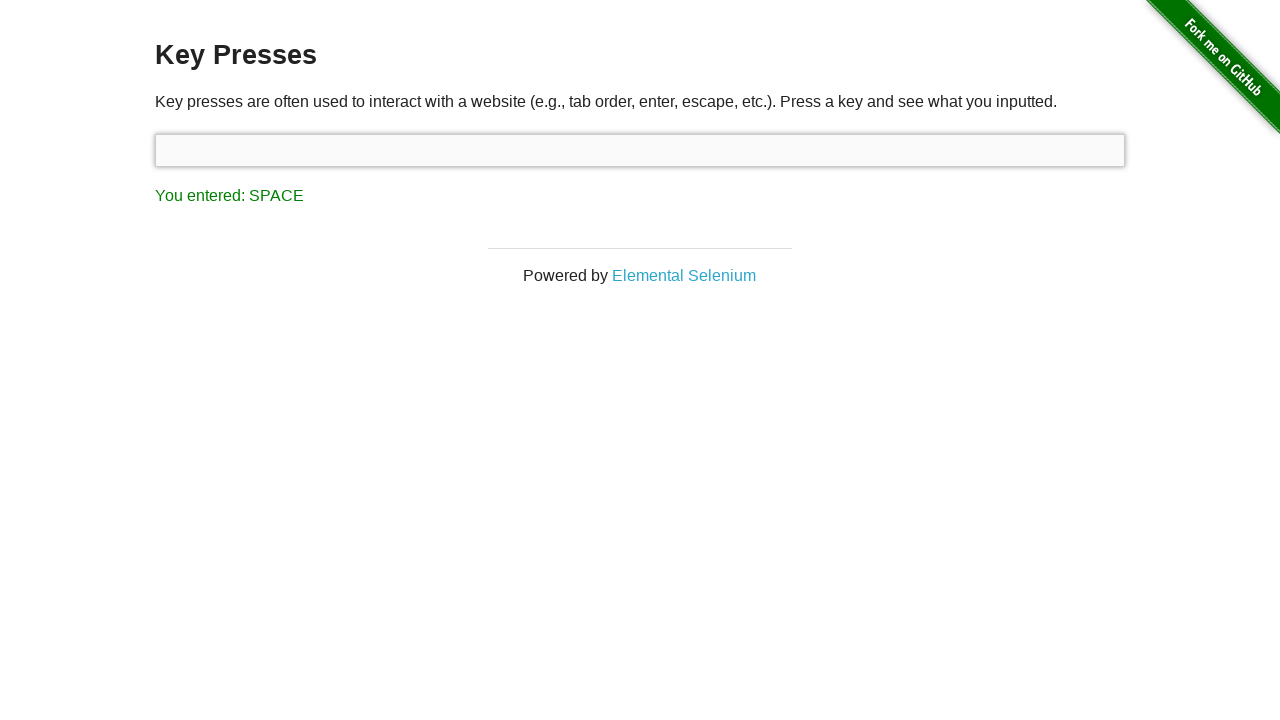

Result element loaded after SPACE key press
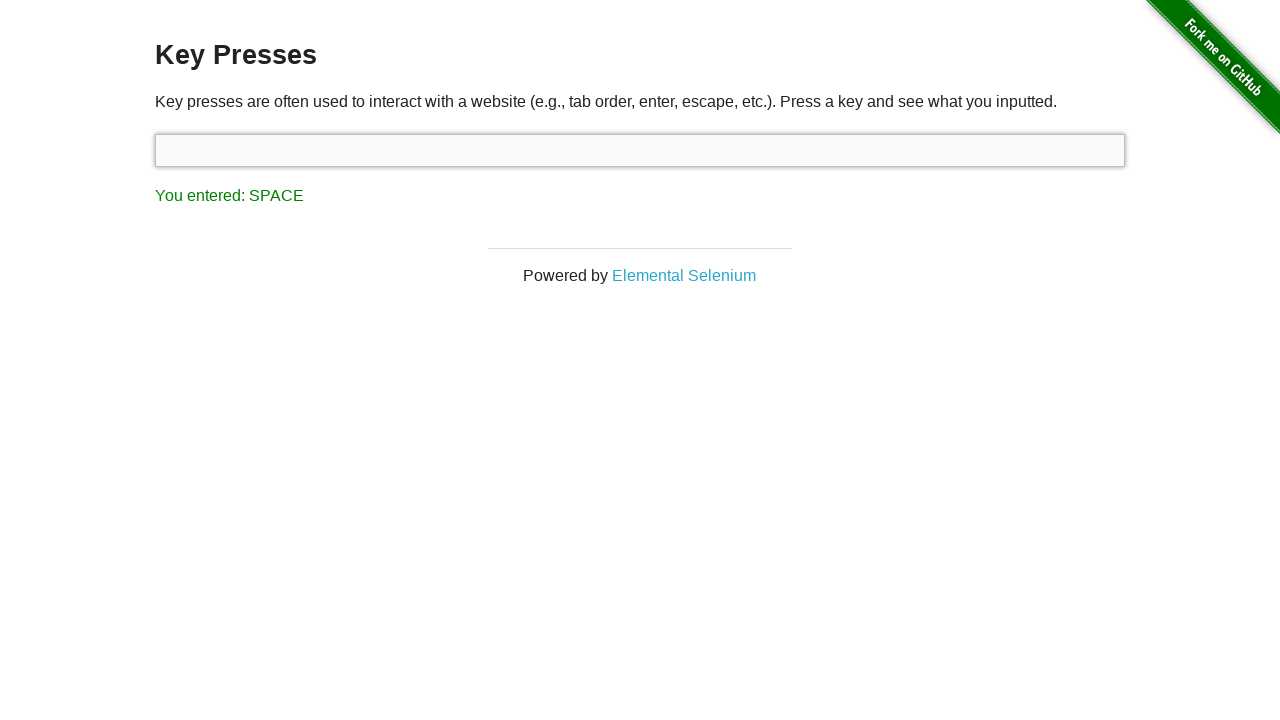

Verified result text shows 'You entered: SPACE'
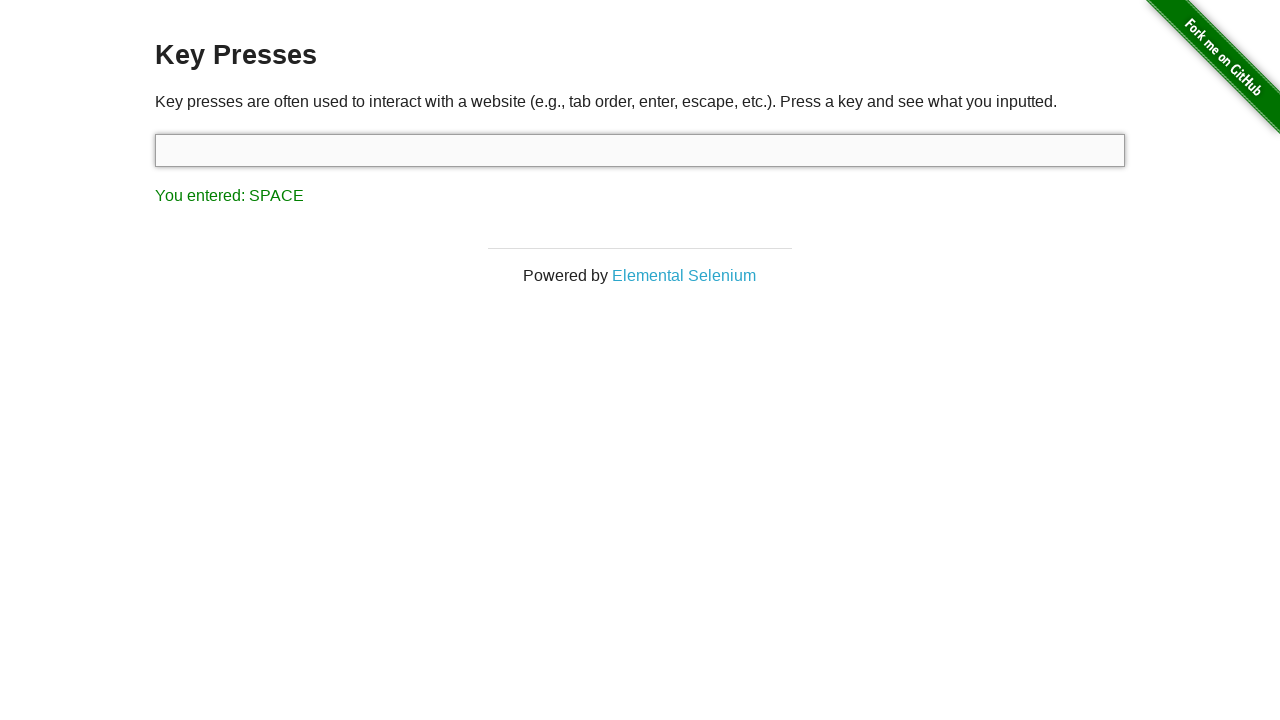

Pressed LEFT arrow key using keyboard action builder
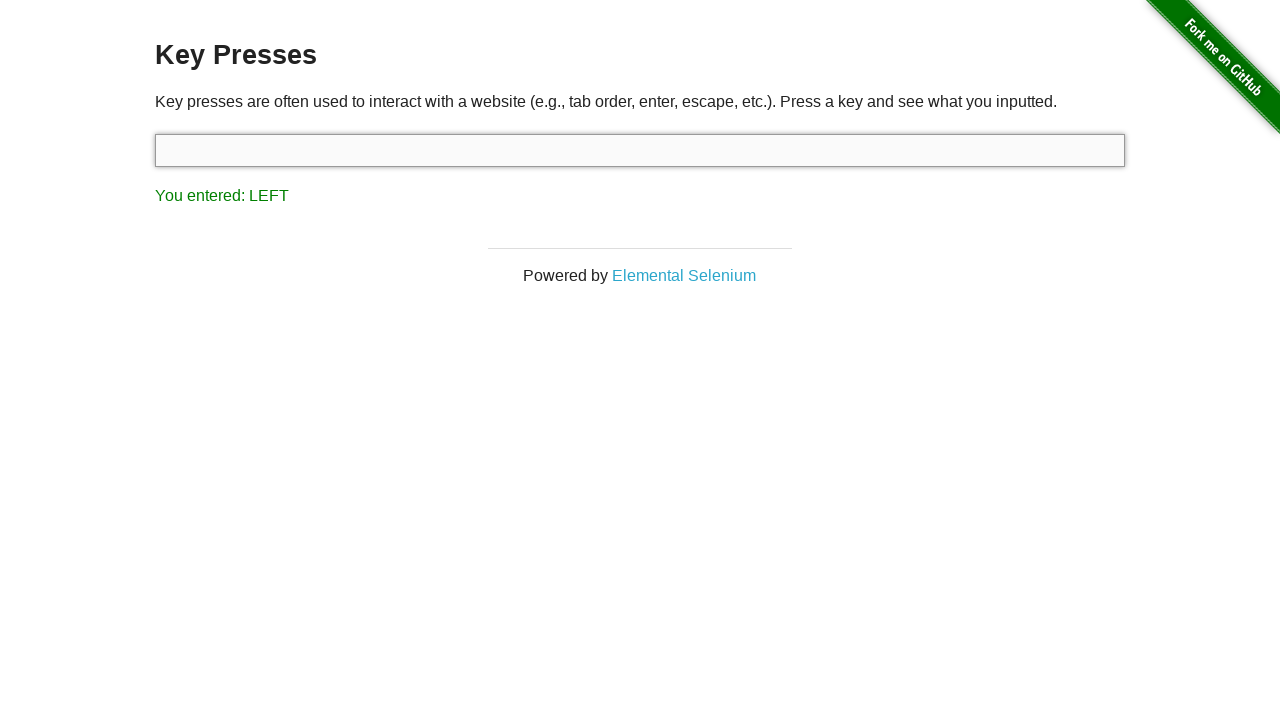

Verified result text shows 'You entered: LEFT'
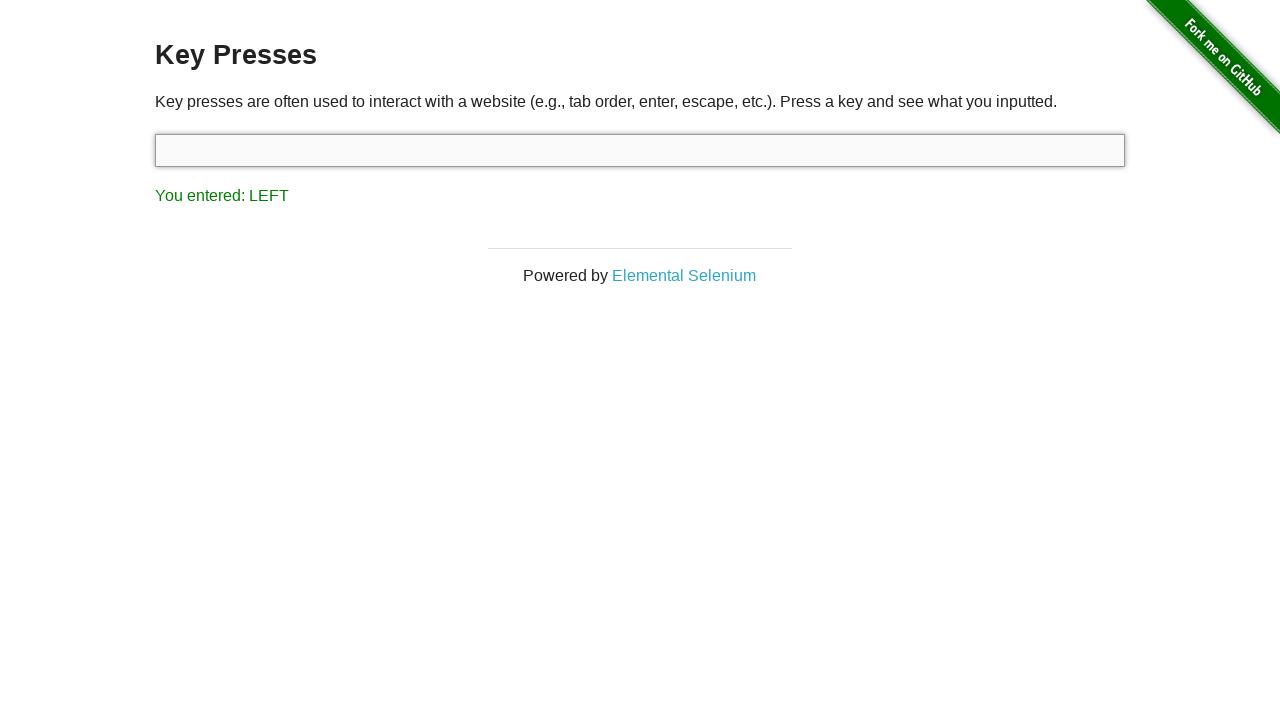

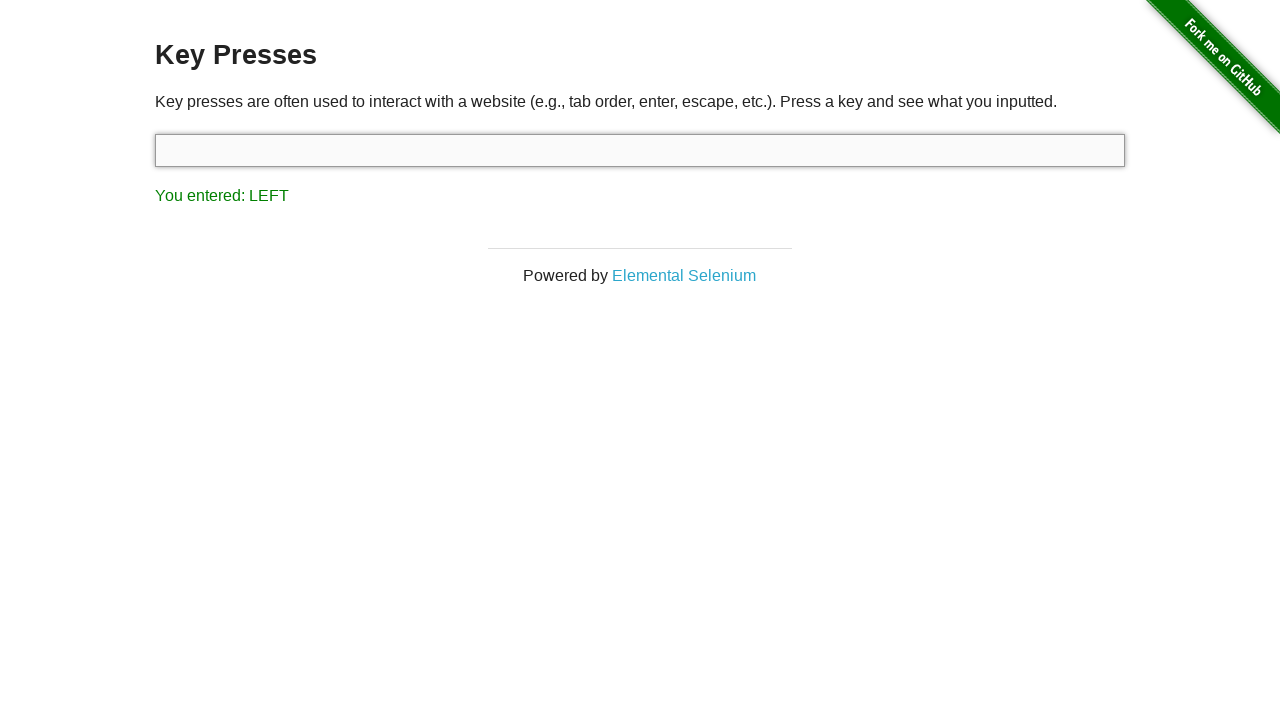